Tests confirm alert handling by clicking on the confirm alert tab, triggering the alert, and accepting it

Starting URL: https://demo.automationtesting.in/Alerts.html

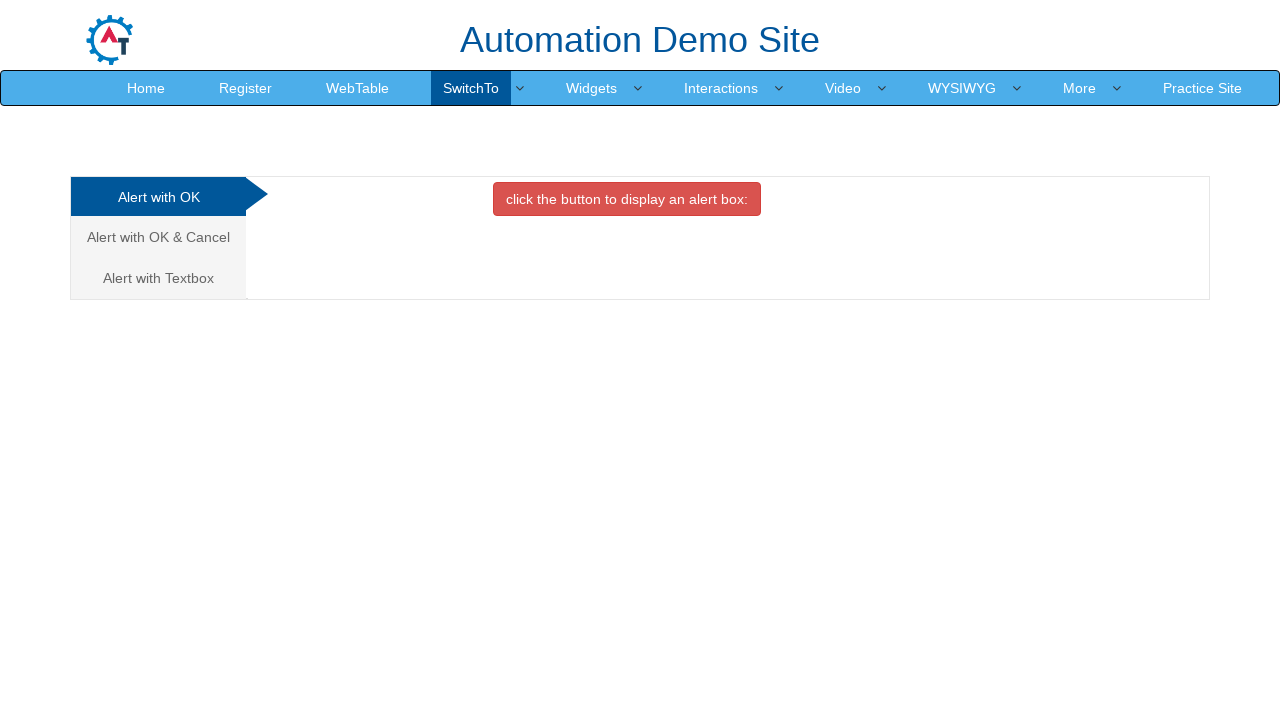

Clicked on the Confirm Alert tab at (158, 237) on a[href='#CancelTab']
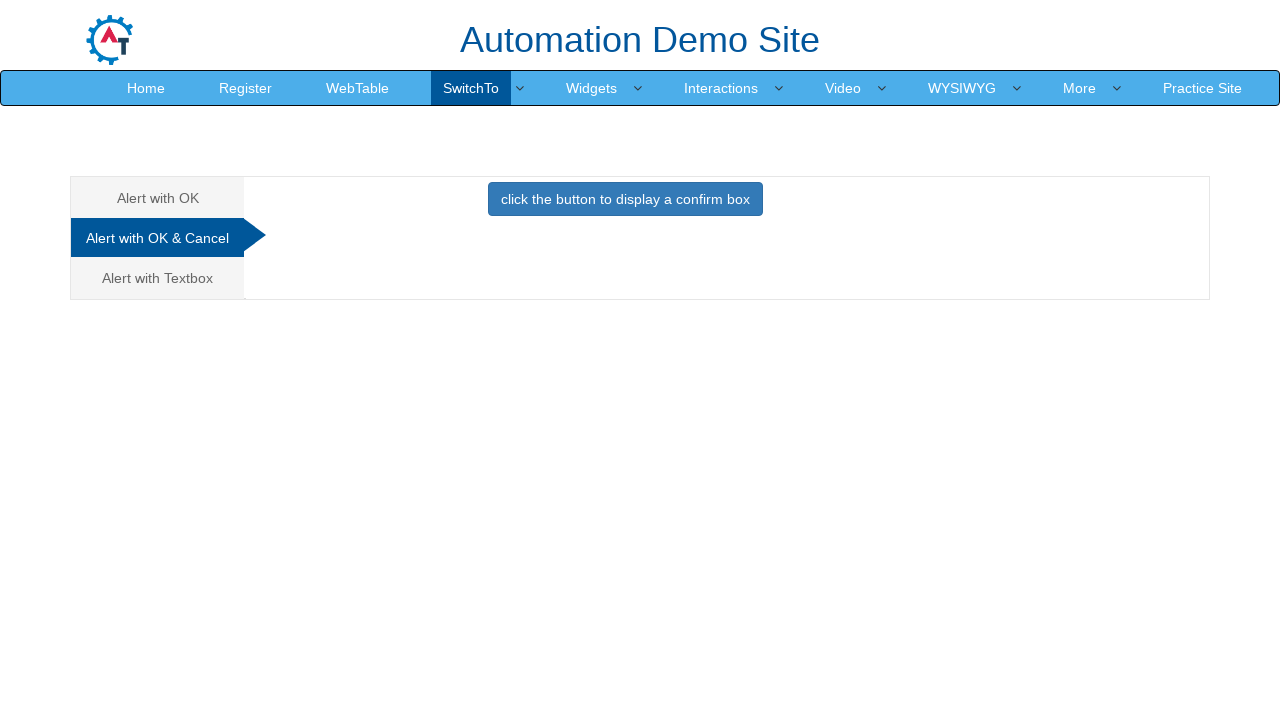

Clicked the button to trigger the confirm alert at (625, 199) on button.btn-primary
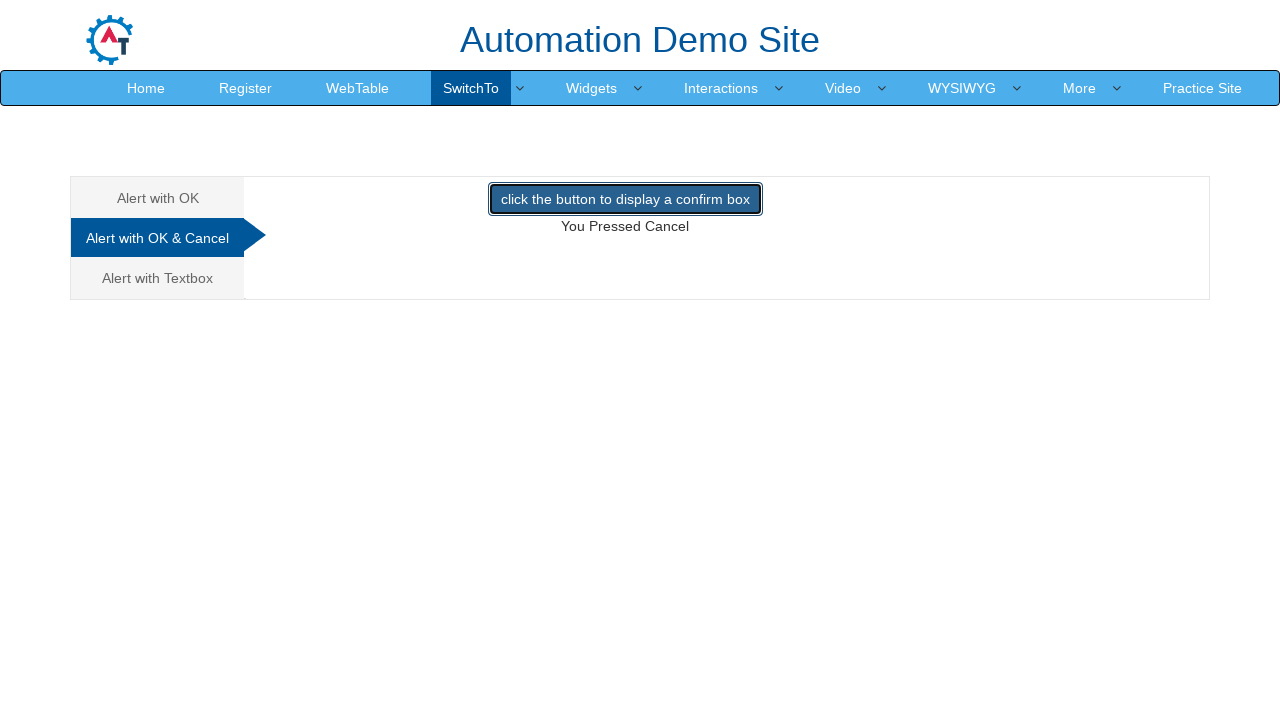

Set up dialog handler to accept confirm alert
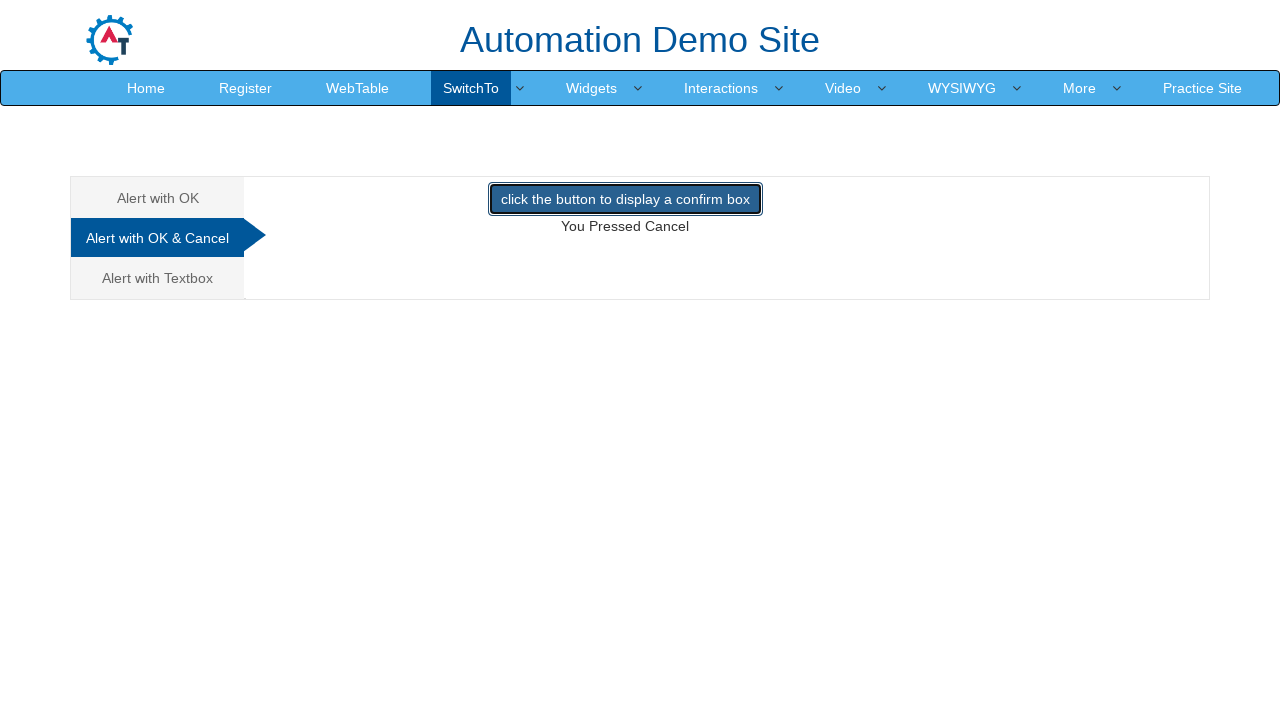

Waited for the confirm alert to be processed
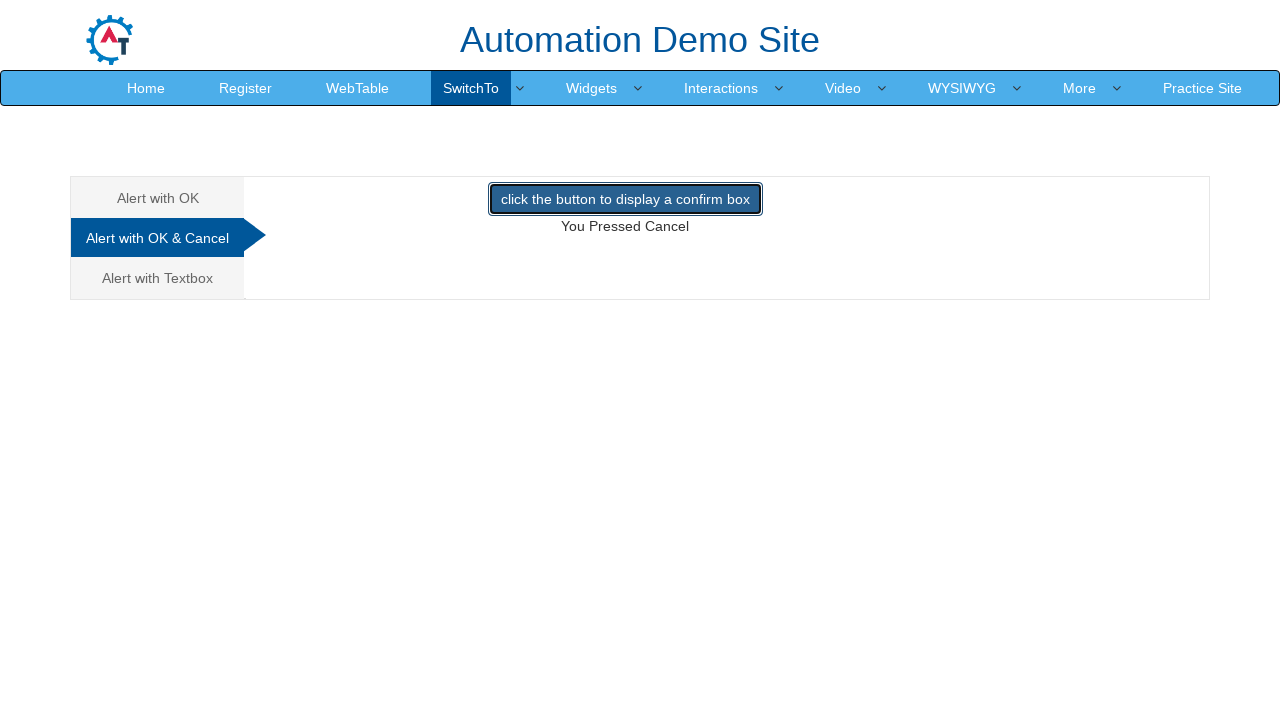

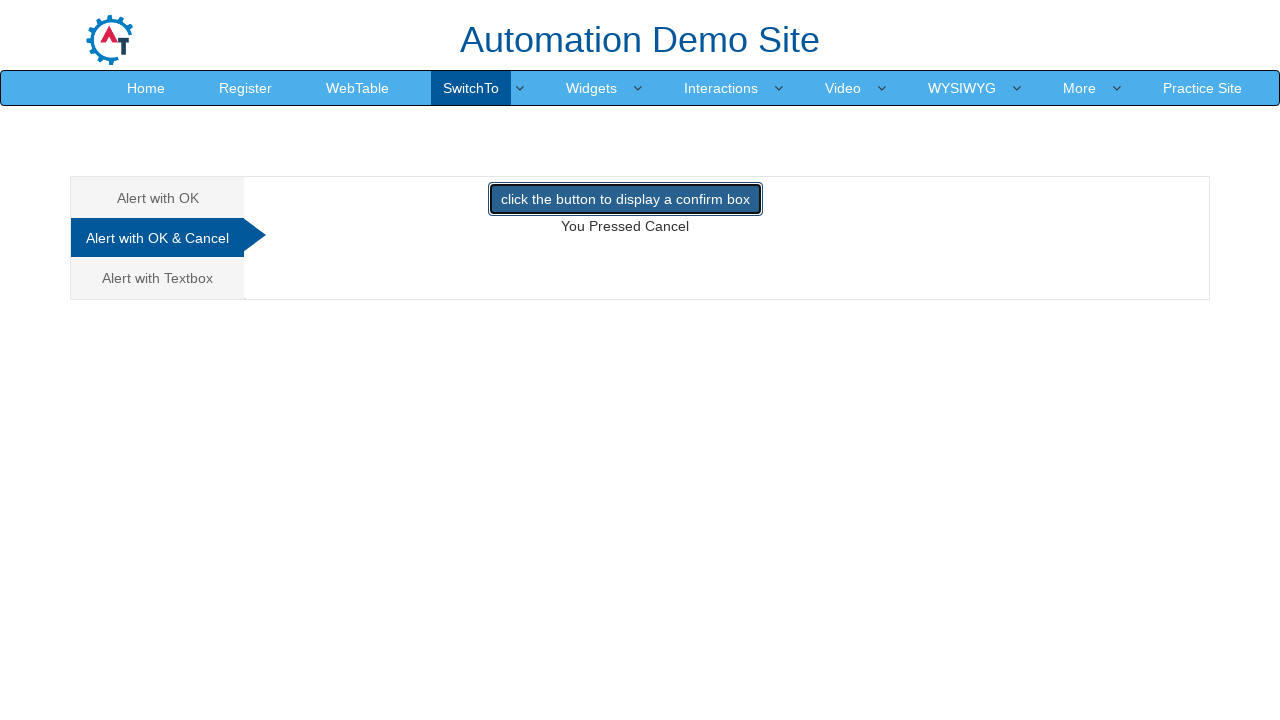